Navigates to a Tunisian real estate listings page, waits for property listings to load, then opens the first listing's detail page to verify it loads correctly with property information.

Starting URL: https://www.tayara.tn/ads/c/Immobilier/?page=1

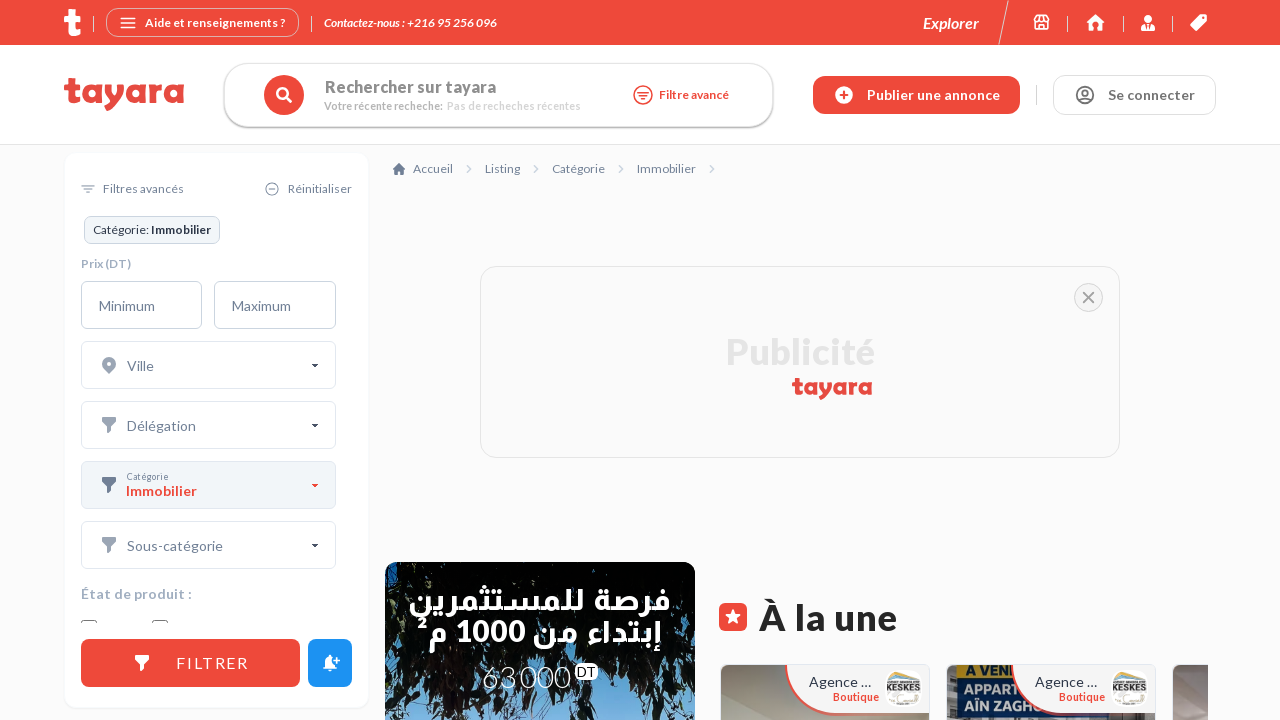

Waited for property listing articles to load on Tayara real estate page
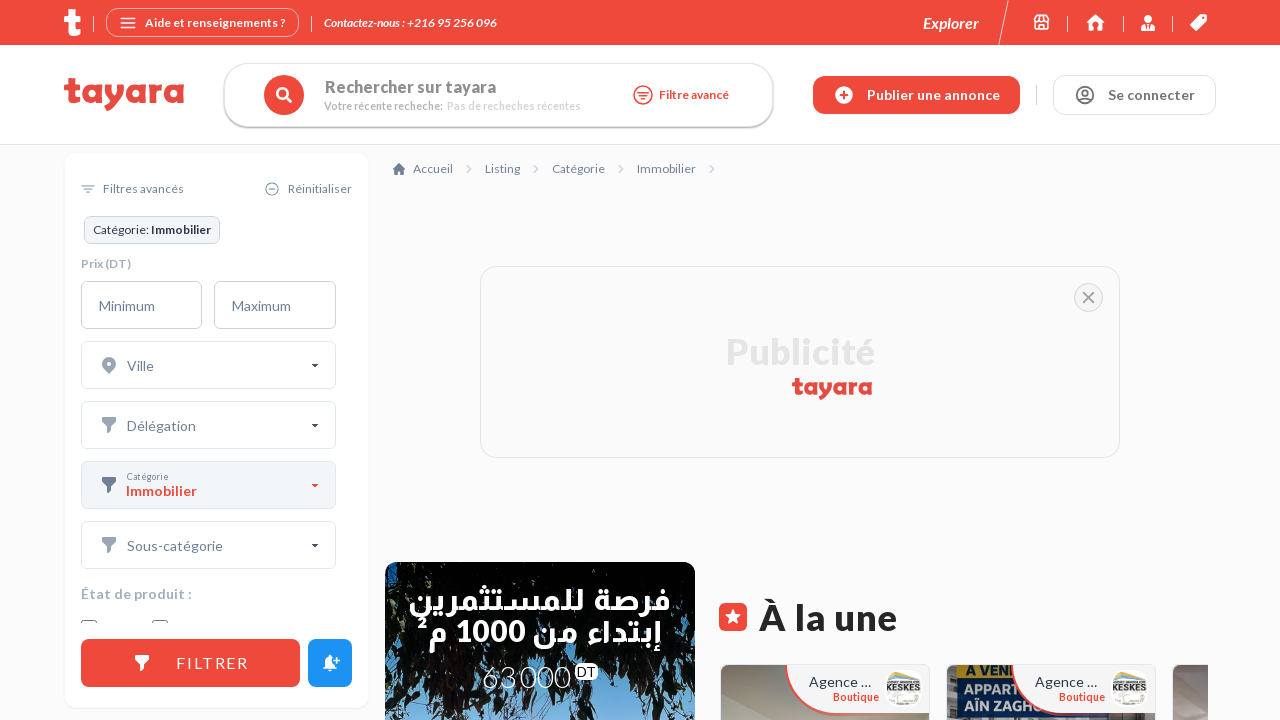

Located the first property listing article
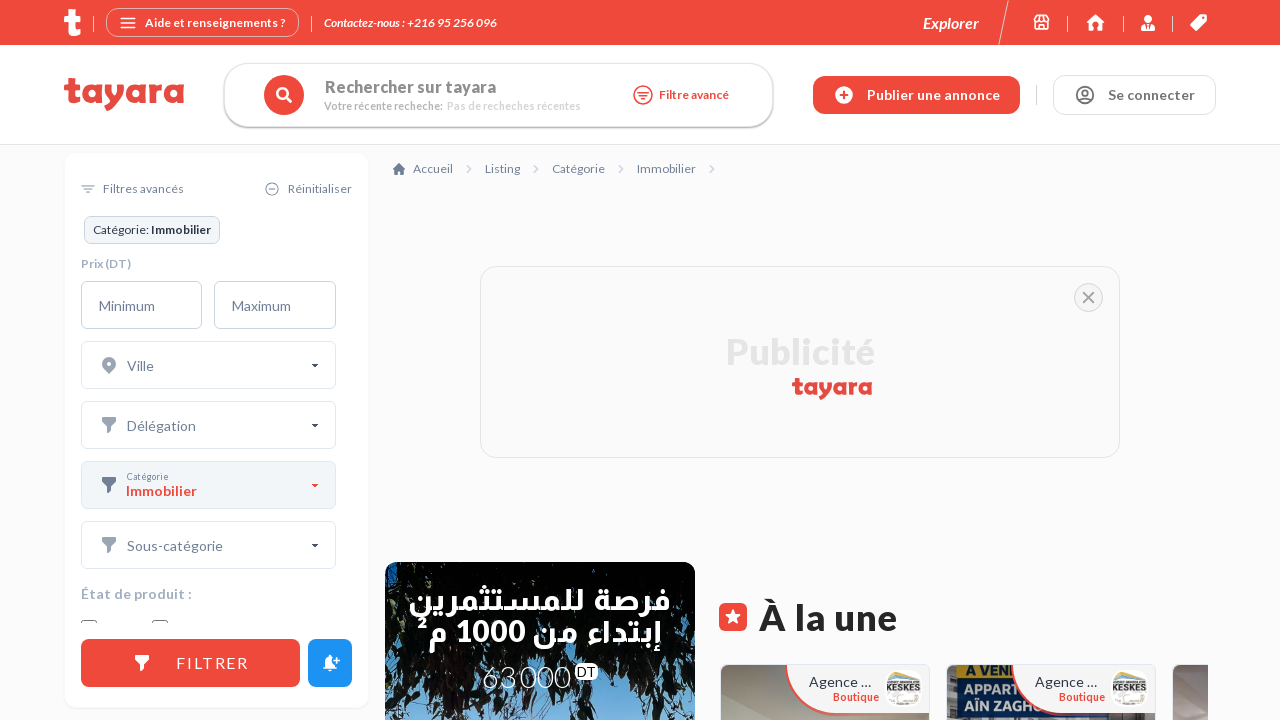

Located the link element in the first property listing
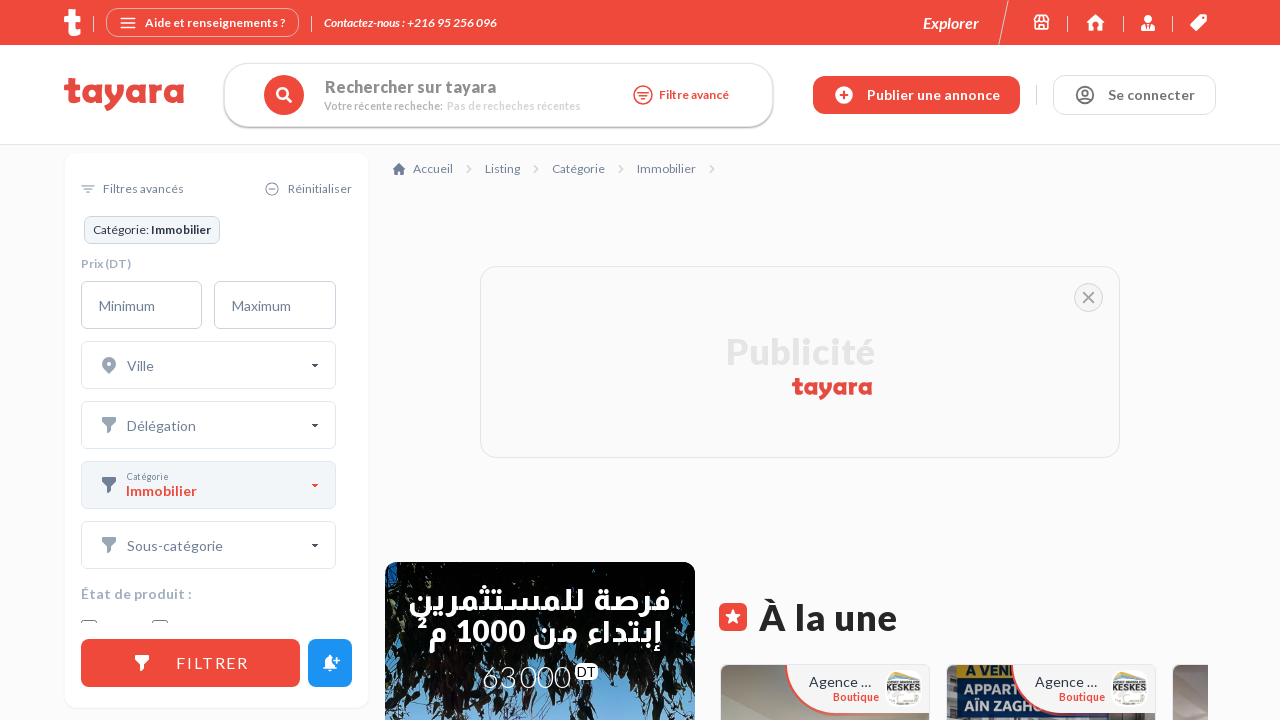

Clicked on the first property listing to open its detail page at (825, 545) on article >> nth=0 >> a >> nth=0
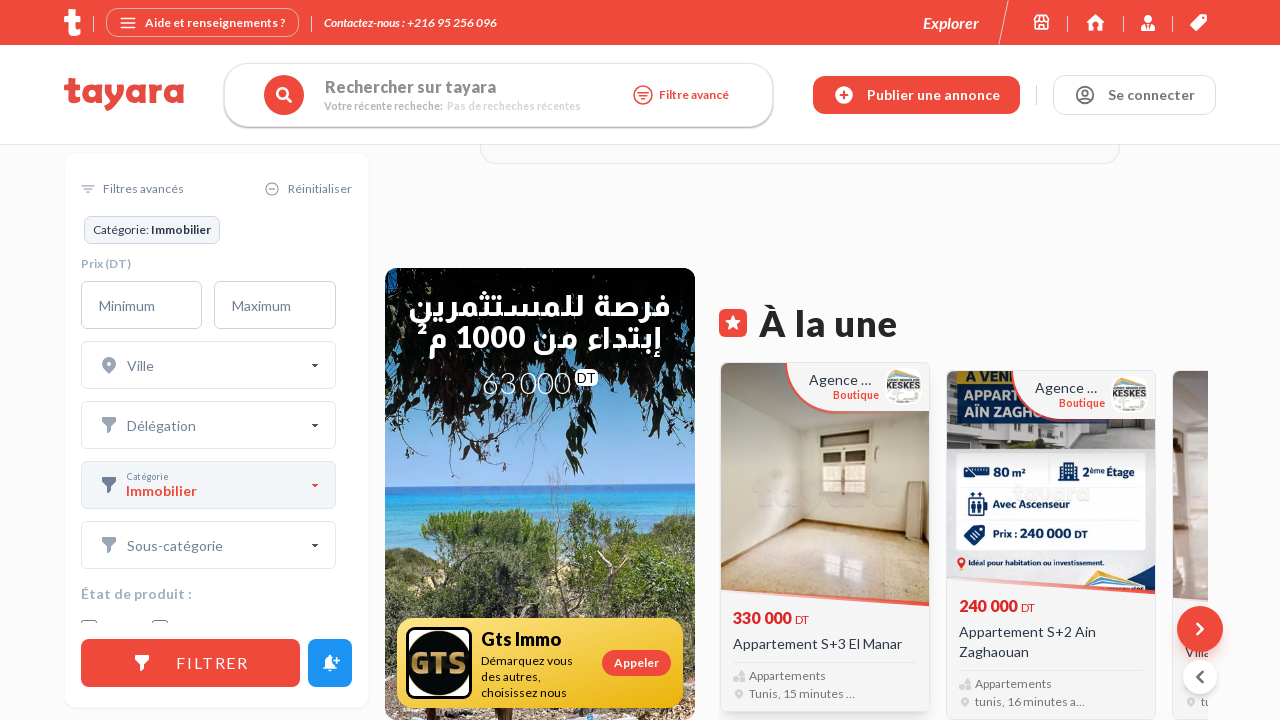

Property detail page loaded and title heading element is present
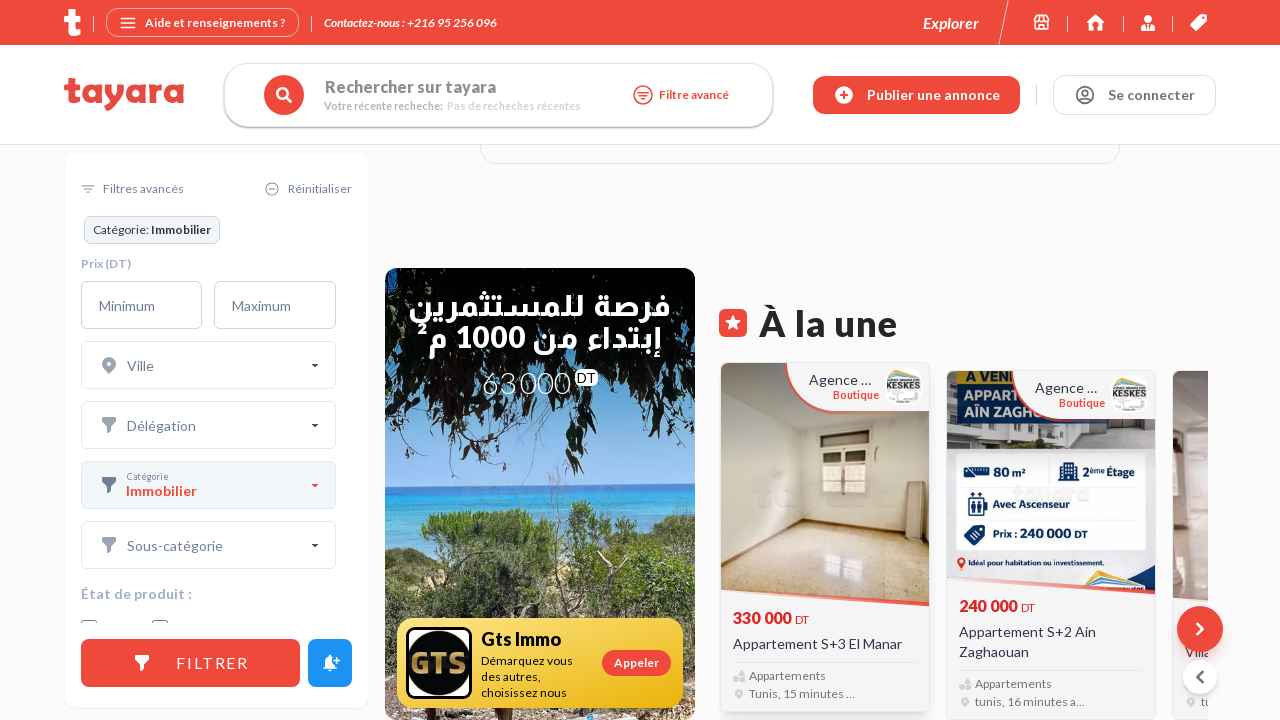

Verified price data element is present on the property detail page
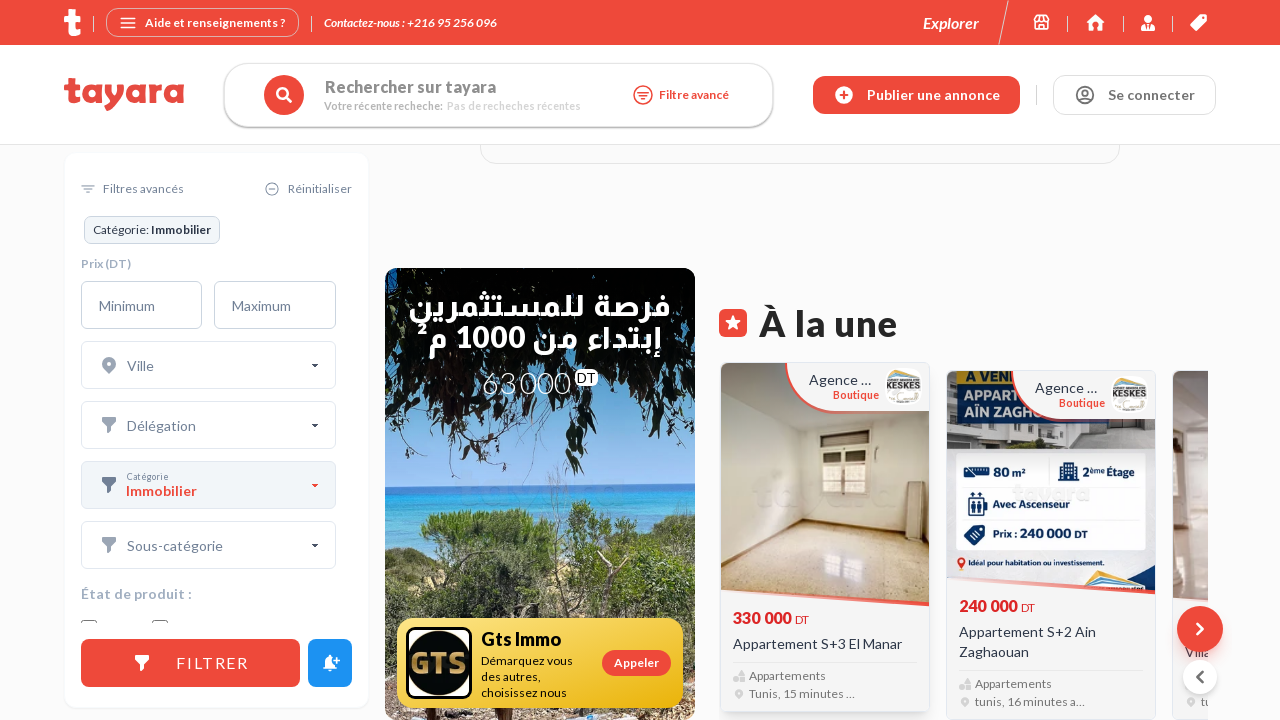

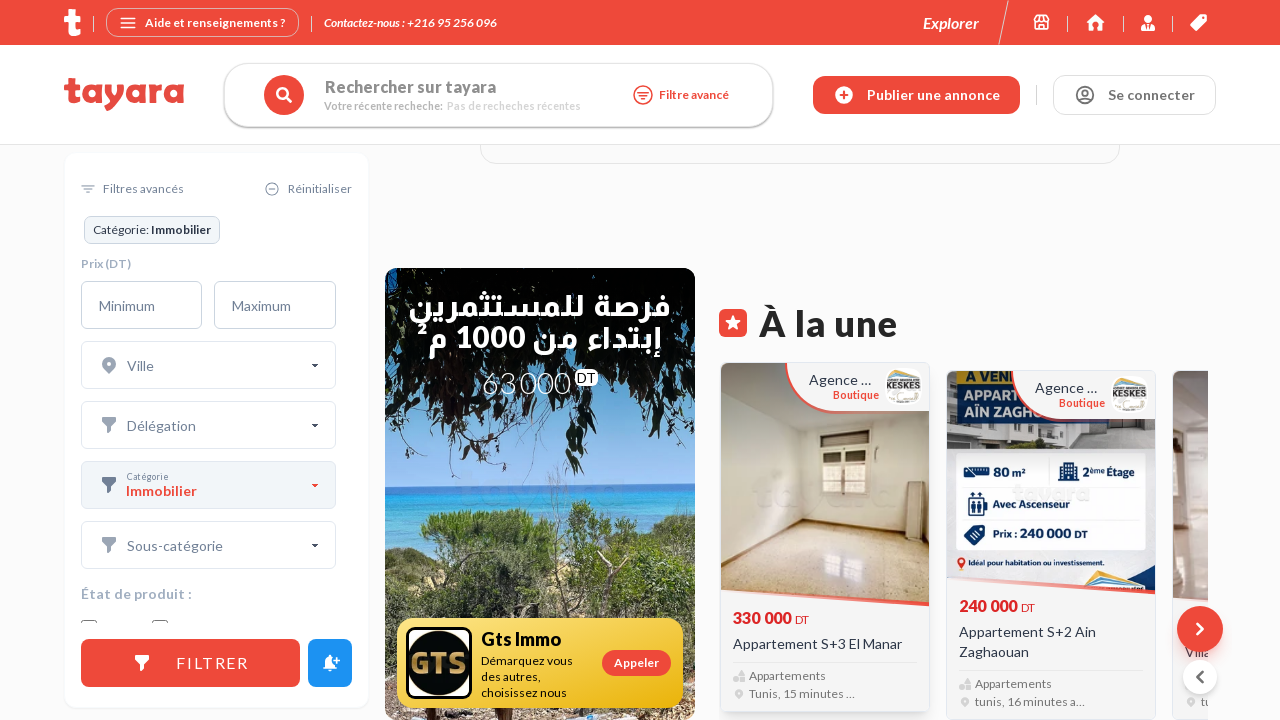